Tests interaction with Shadow DOM elements by scrolling to a div element and entering text into an input field within nested shadow roots

Starting URL: https://selectorshub.com/xpath-practice-page/

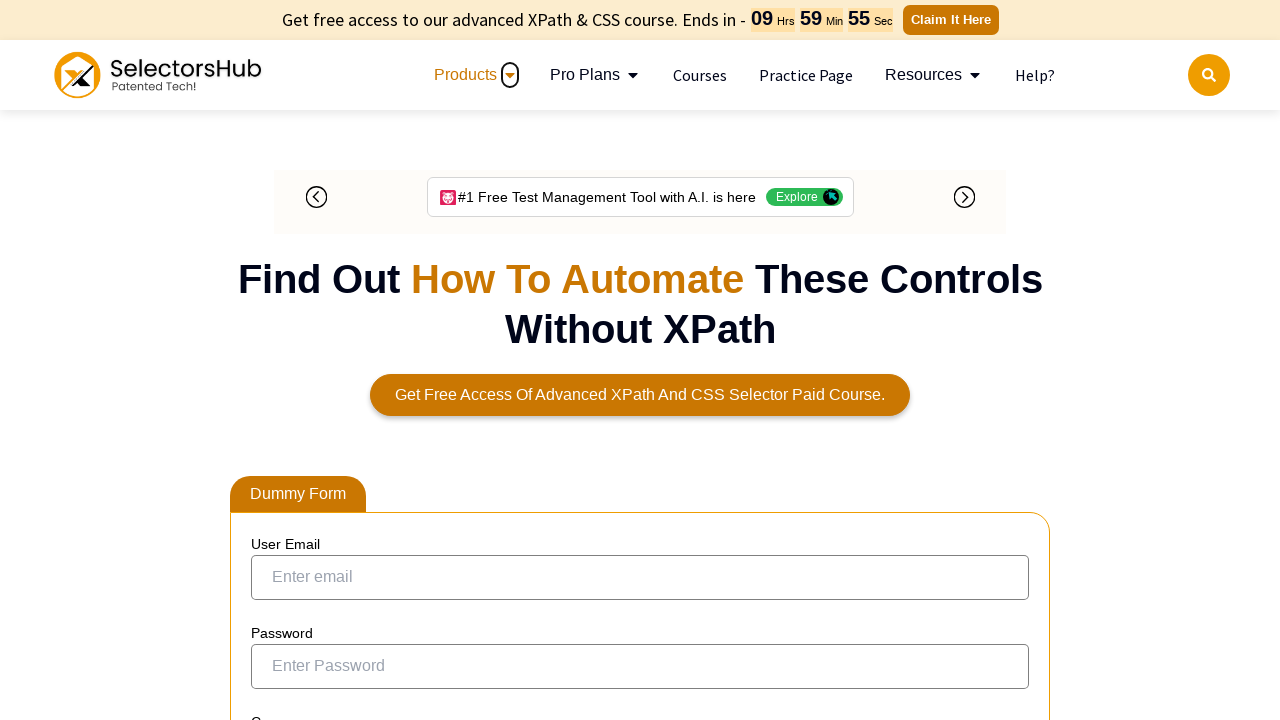

Located the .jackPart div element containing shadow DOM
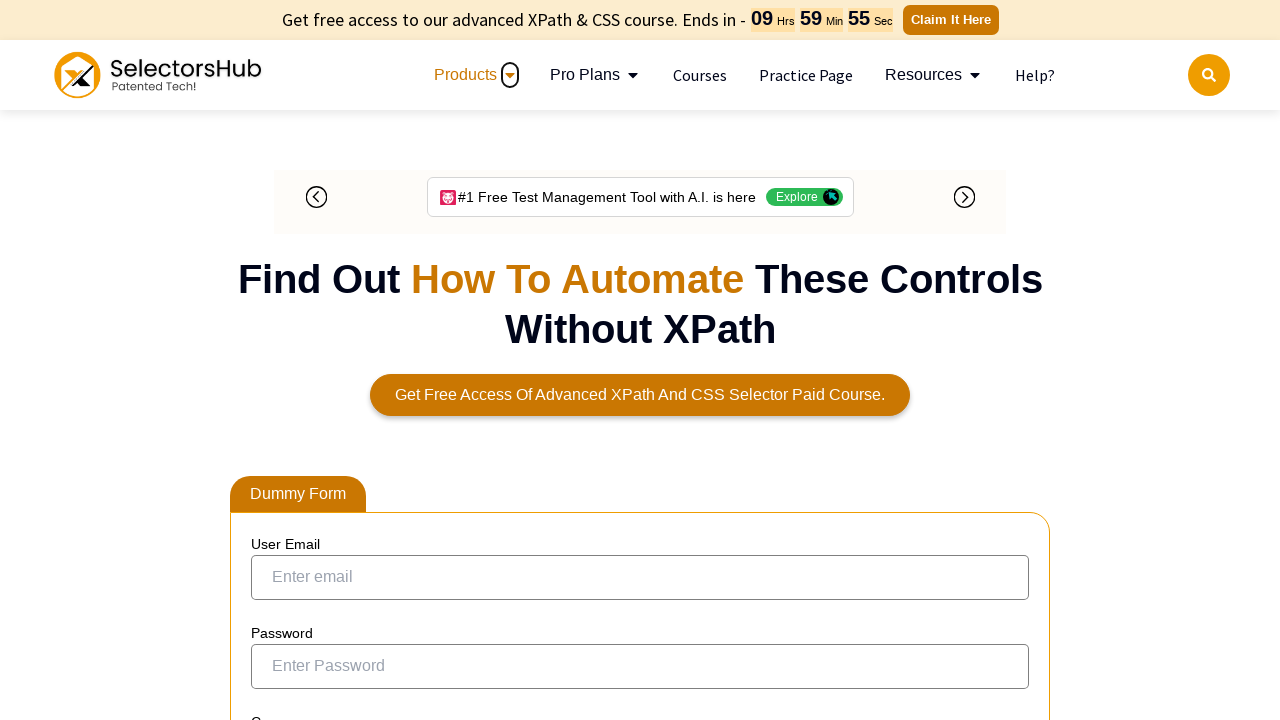

Scrolled .jackPart div element into view
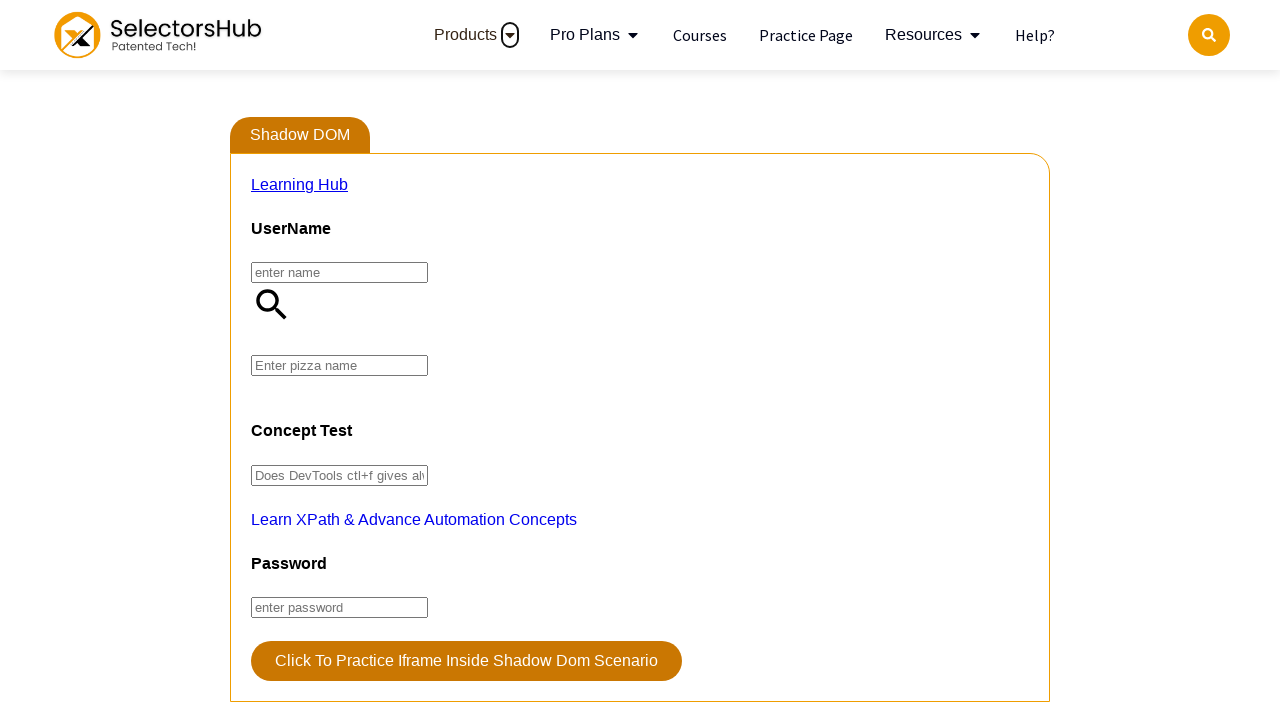

Waited 1000ms for scroll animation to complete
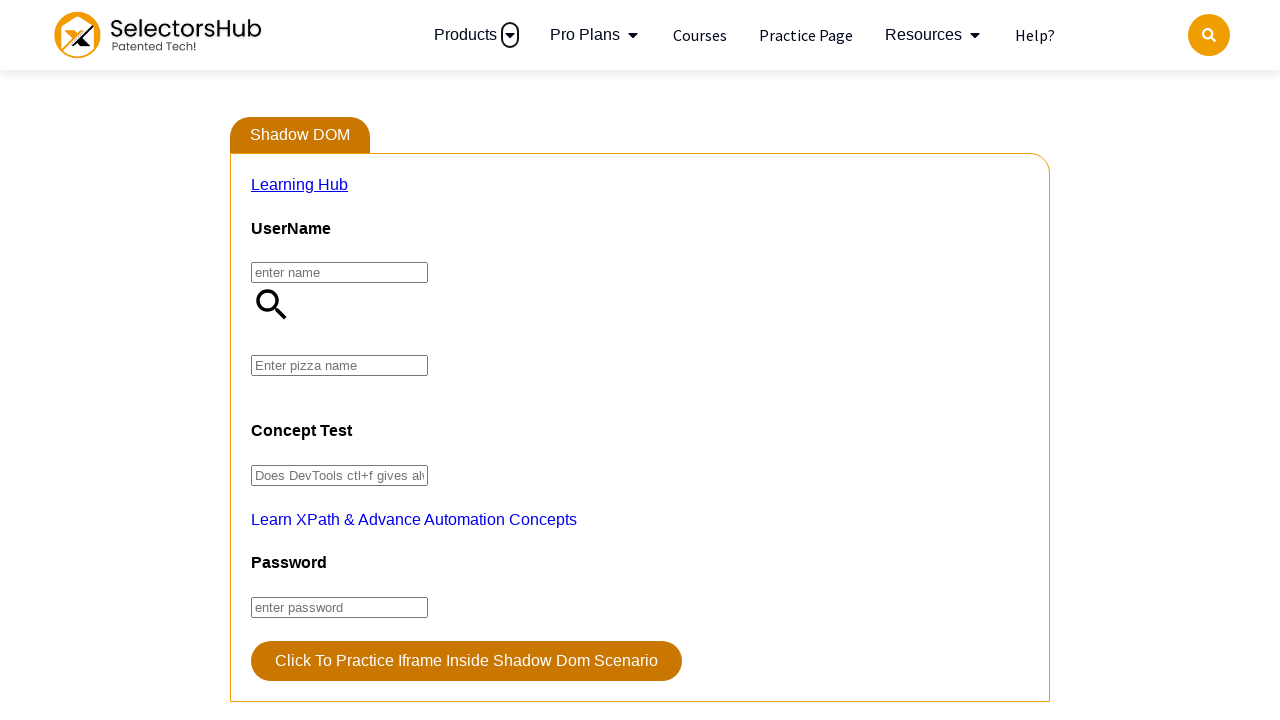

Set input value to 'Farmhouse' within nested shadow DOM
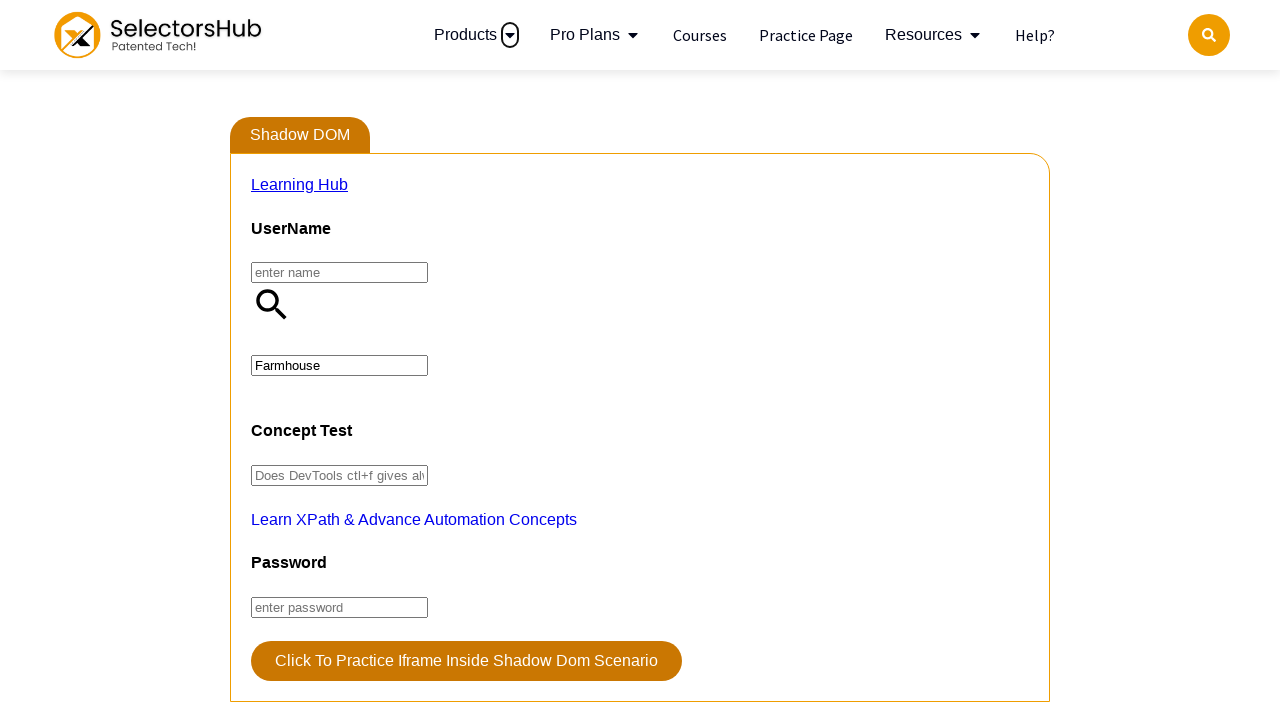

Triggered input event to register the value change
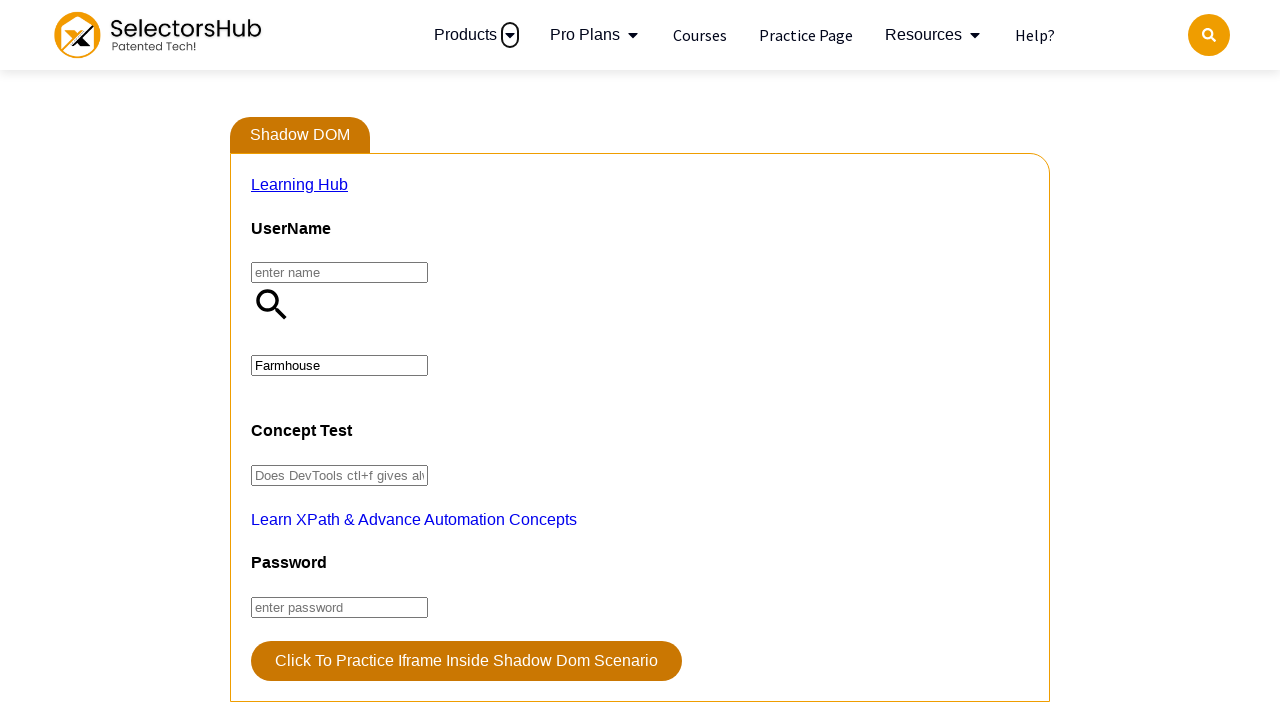

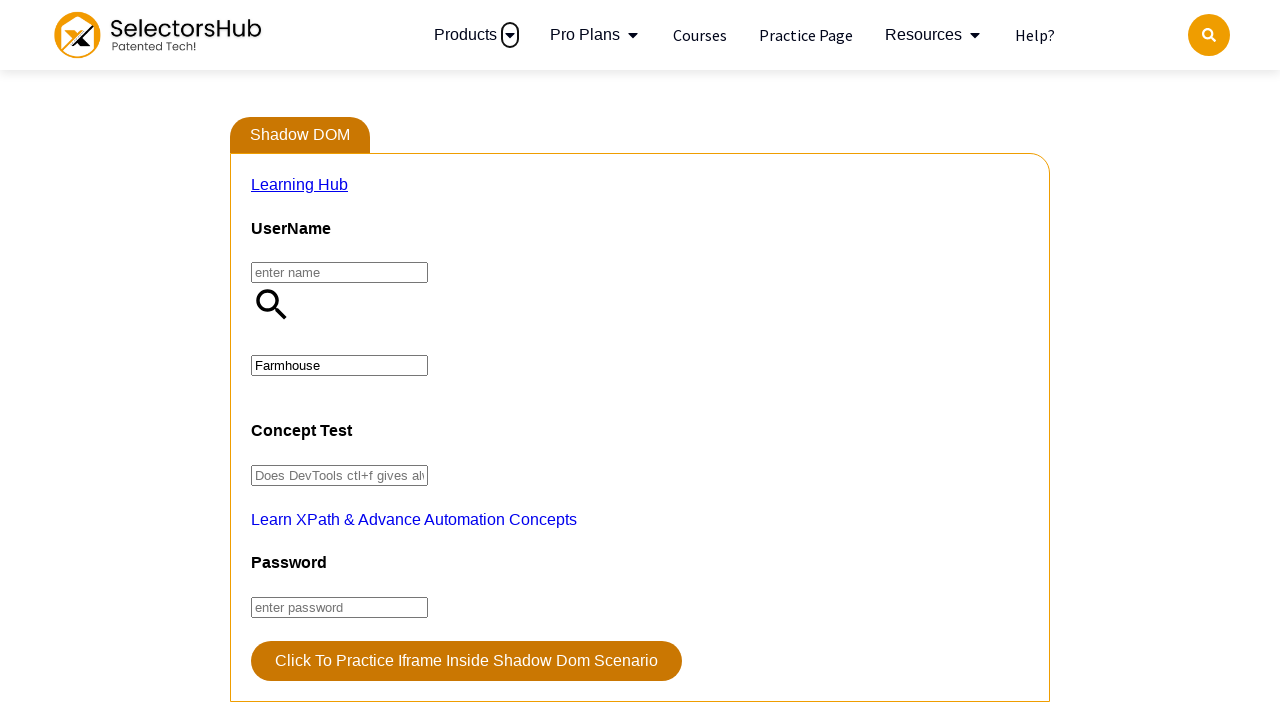